Tests dismissing a JavaScript confirm dialog and verifies the cancel message

Starting URL: https://automationfc.github.io/basic-form/index.html

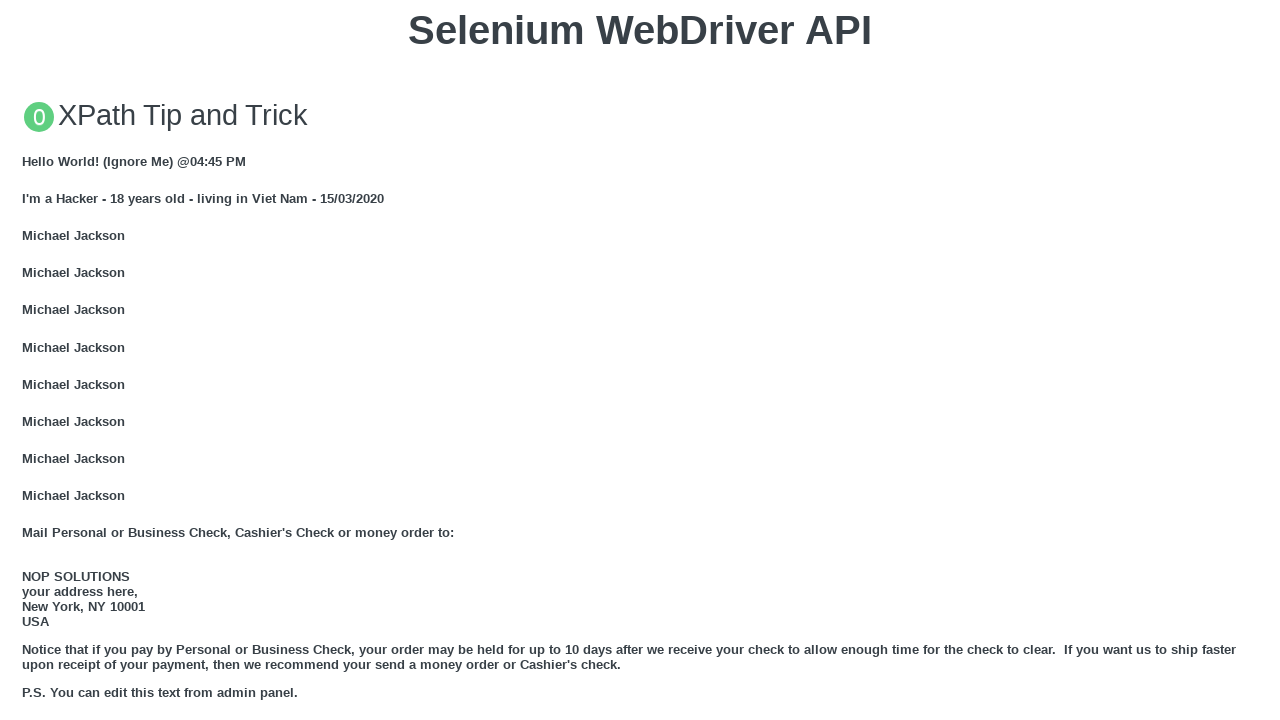

Set up dialog handler to dismiss confirm dialogs
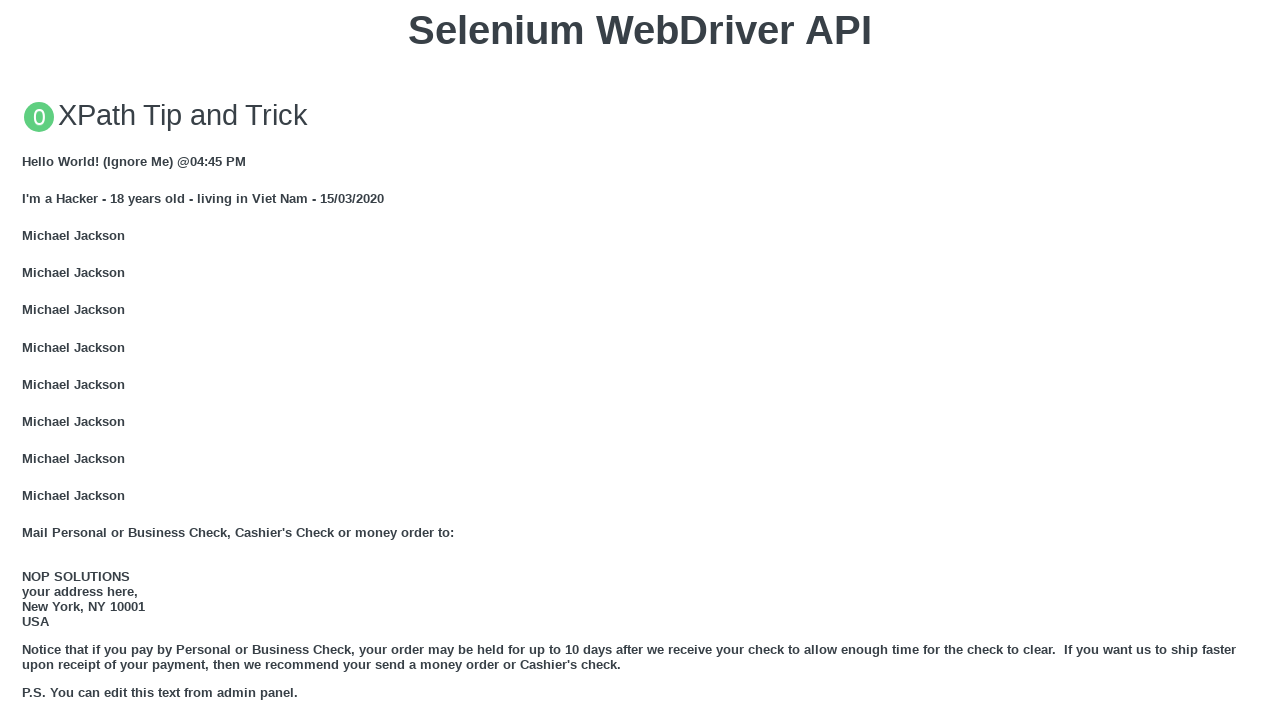

Clicked button to trigger JavaScript confirm dialog at (640, 360) on xpath=//button[text()='Click for JS Confirm']
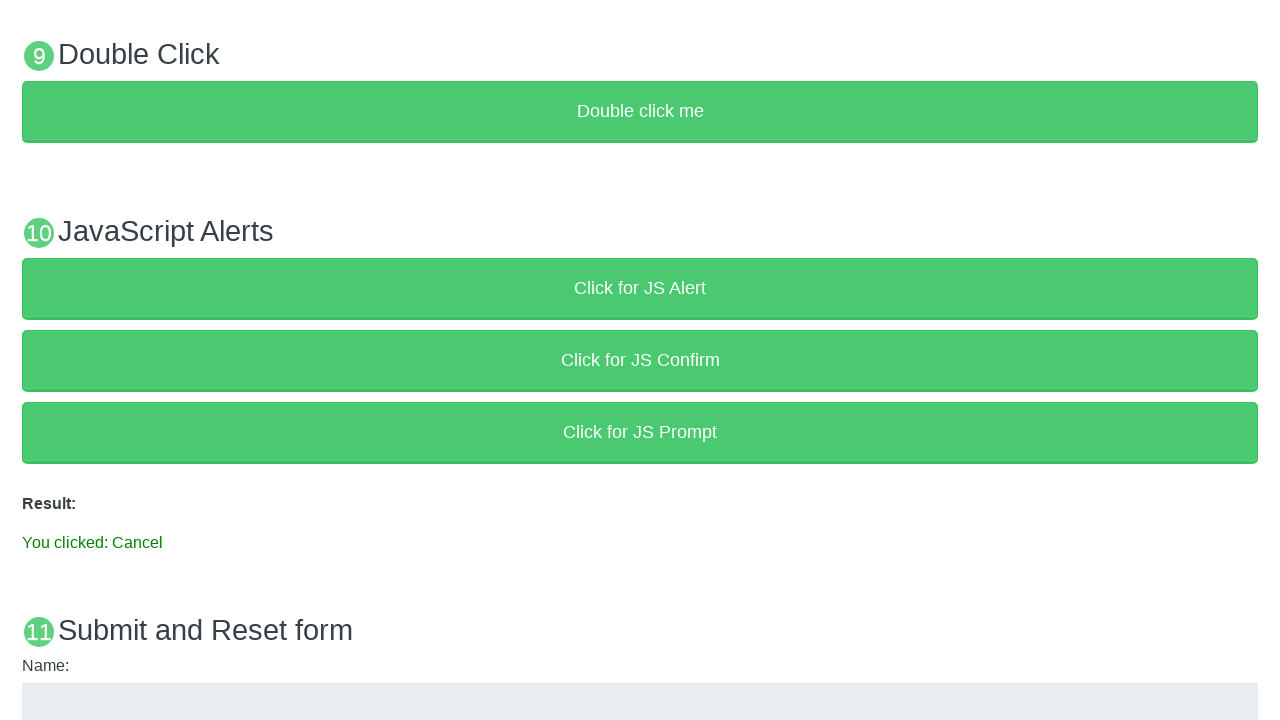

Waited for result element to appear
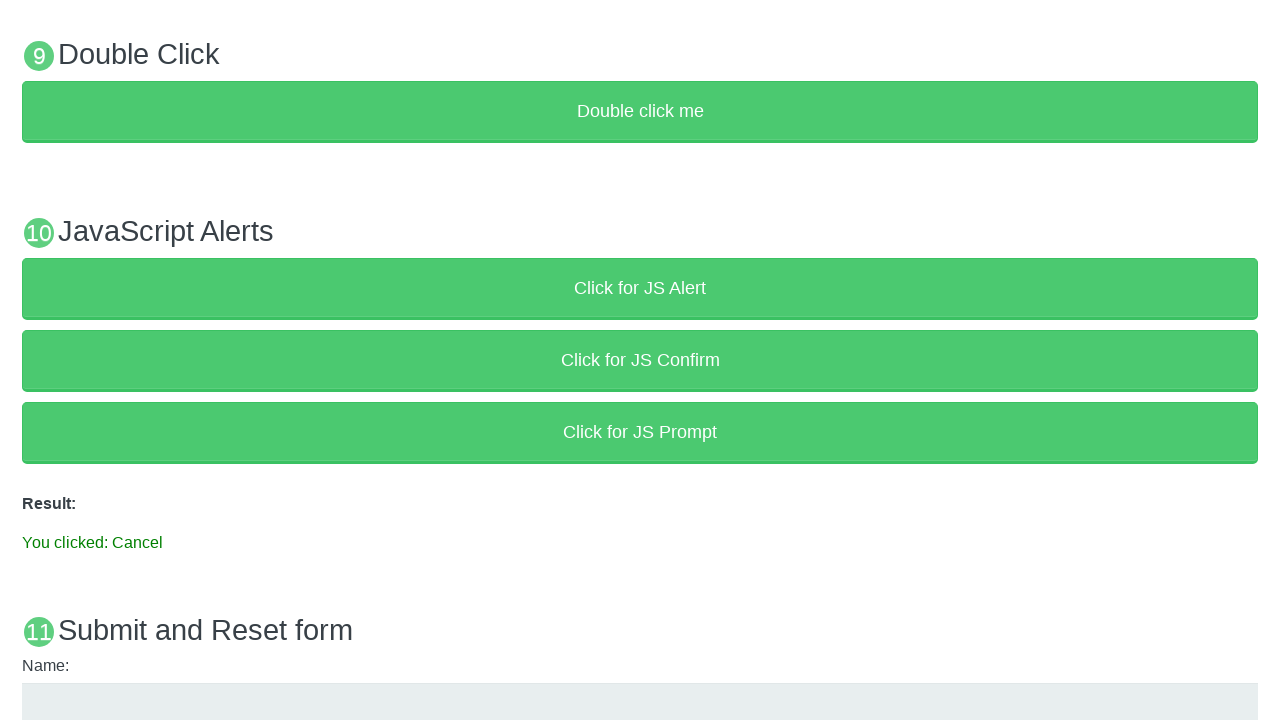

Verified that cancel message 'You clicked: Cancel' is displayed
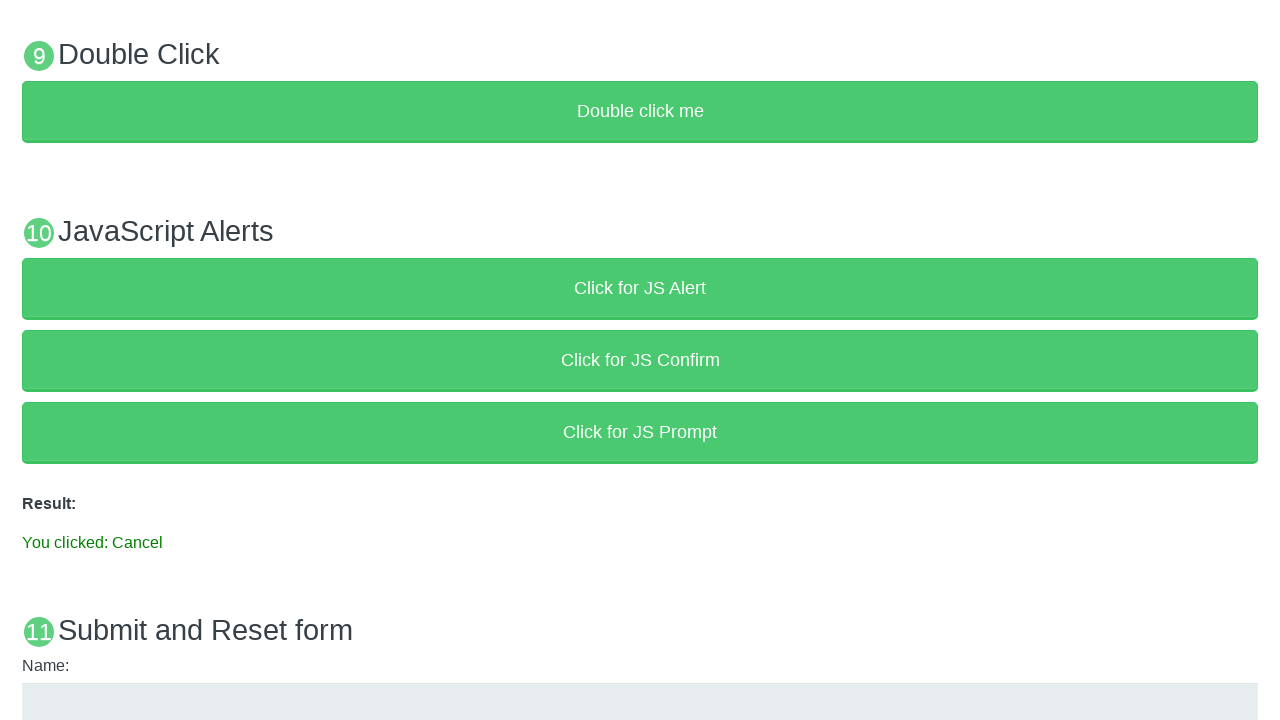

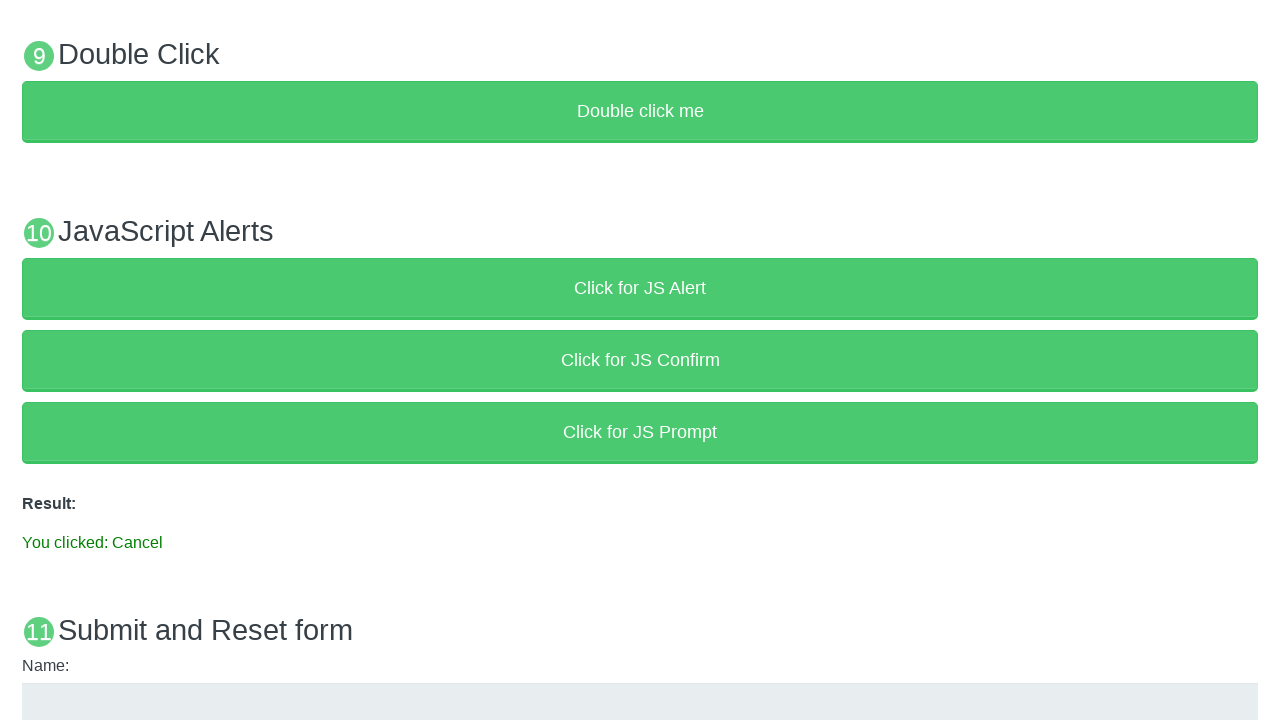